Navigates to CS-Cart Development page via Technologies menu and verifies the page heading is displayed

Starting URL: https://www.tranktechnologies.com/

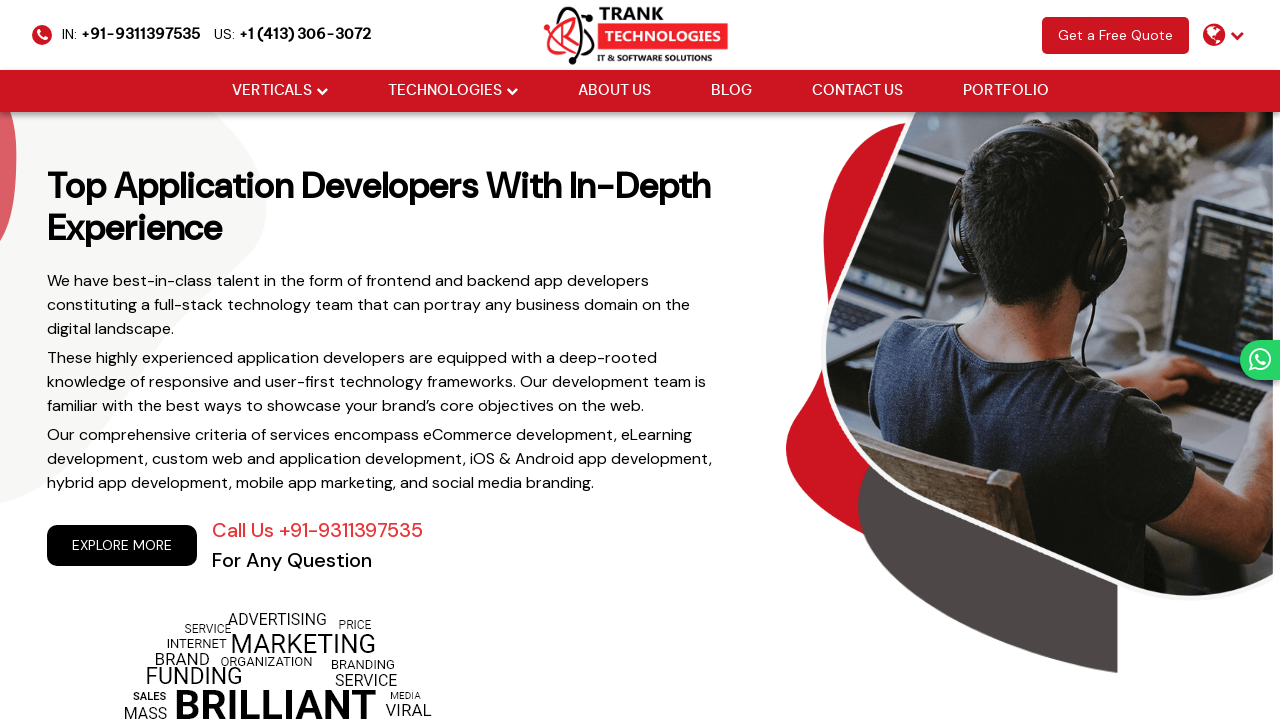

Hovered over Technologies menu item at (452, 91) on xpath=//body/header/div[@class='menu']/ul[@class='cm-flex-type-2']/li[2]
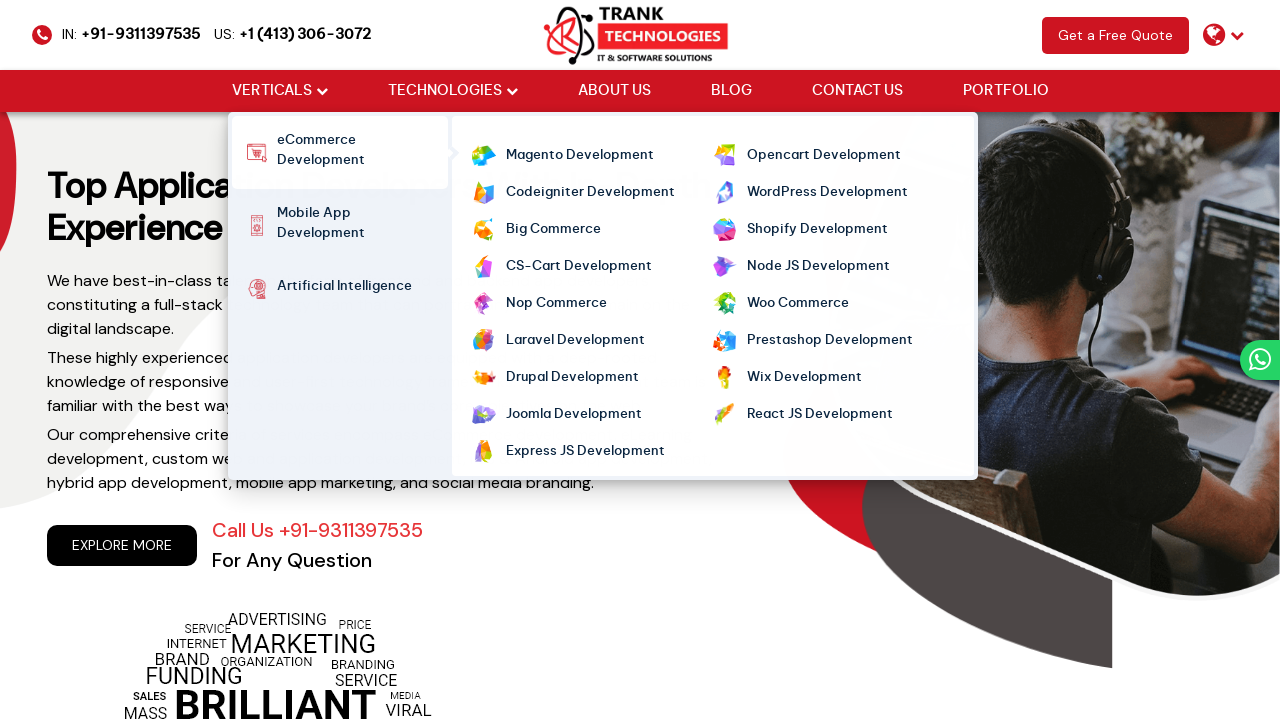

Clicked on CS-Cart Development link at (578, 267) on xpath=//ul[@class='cm-flex cm-flex-wrap']//a[normalize-space()='CS-Cart Developm
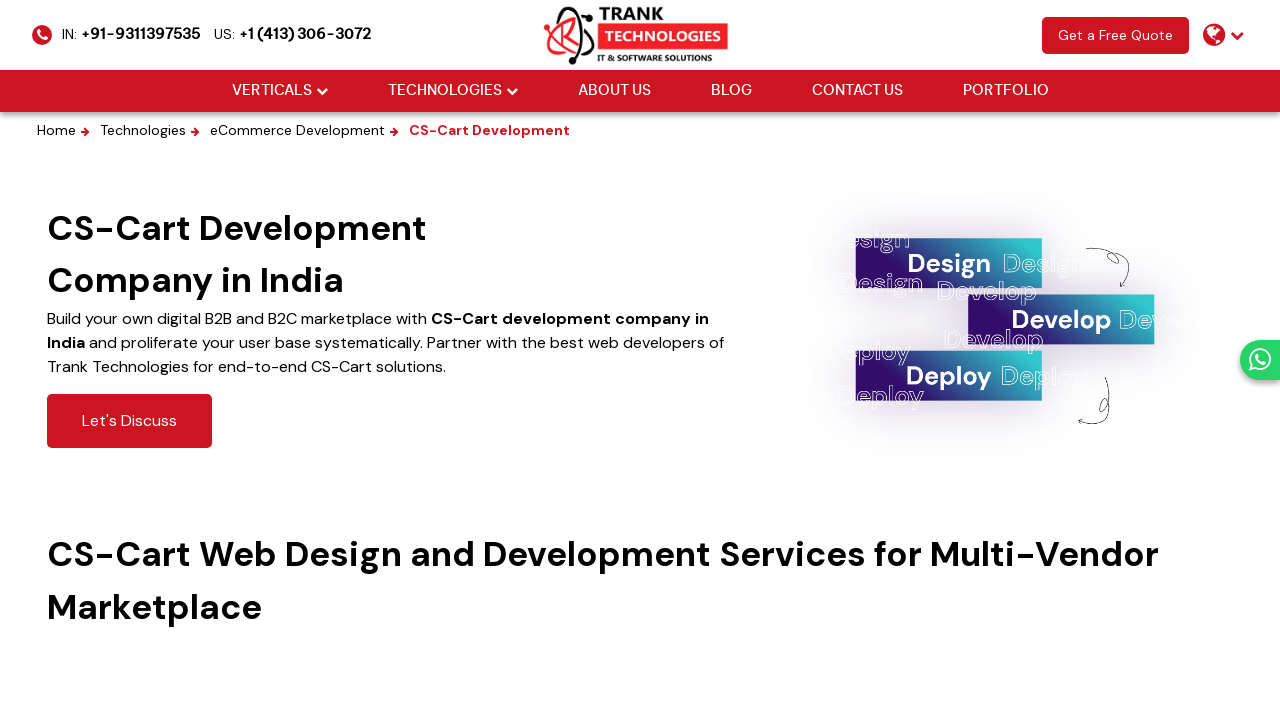

CS-Cart Development page heading verified and displayed
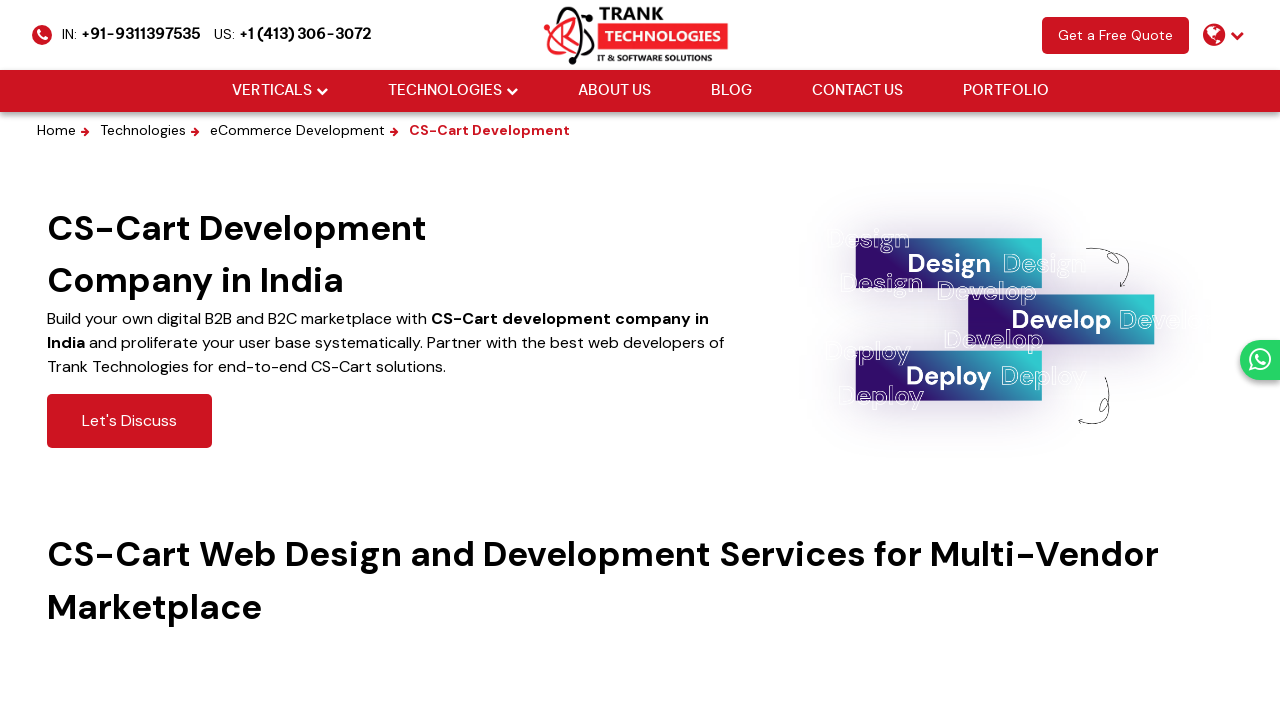

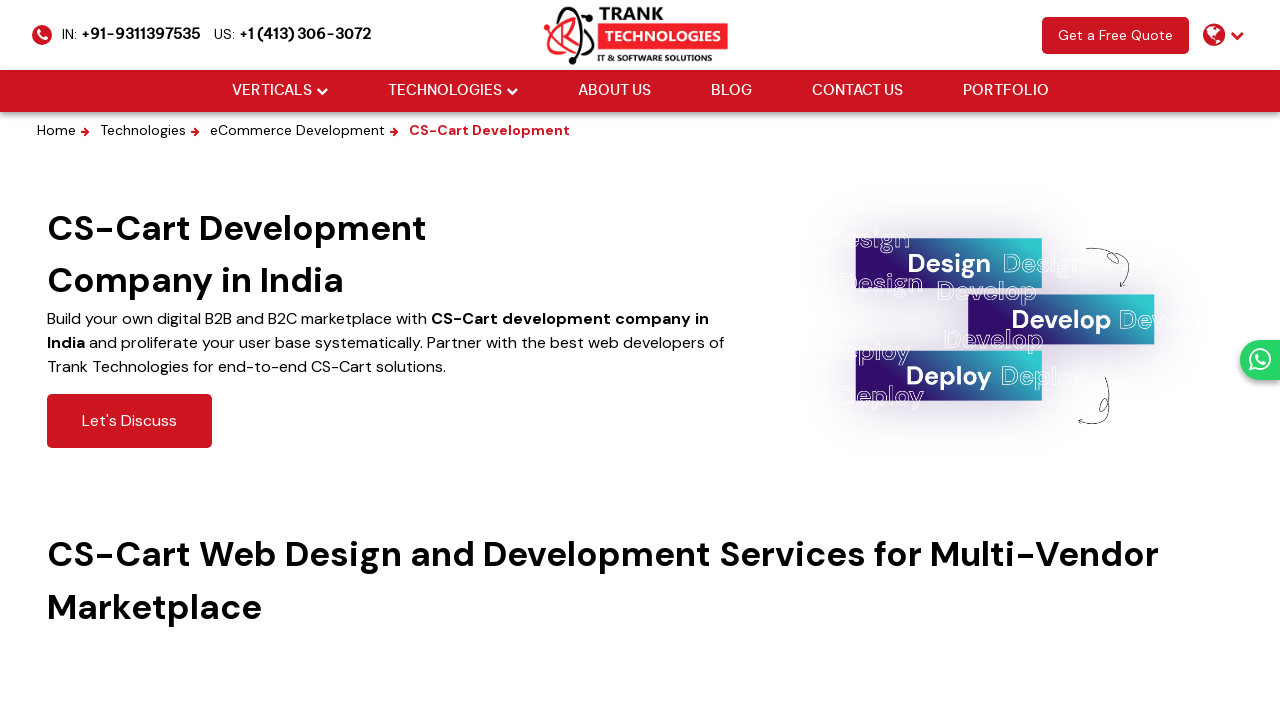